Tests the autocomplete input field by entering "India" as a search term on the Rahul Shetty Academy automation practice page

Starting URL: https://rahulshettyacademy.com/AutomationPractice/

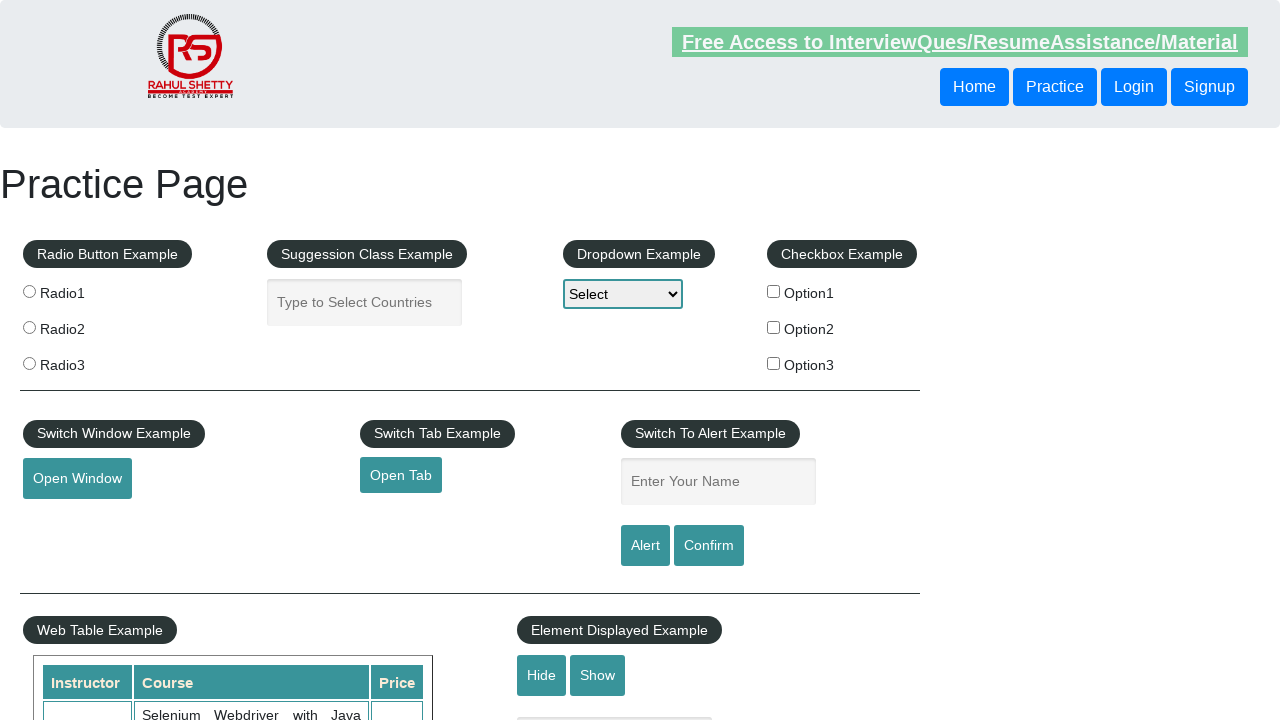

Filled autocomplete input field with 'India' on #autocomplete
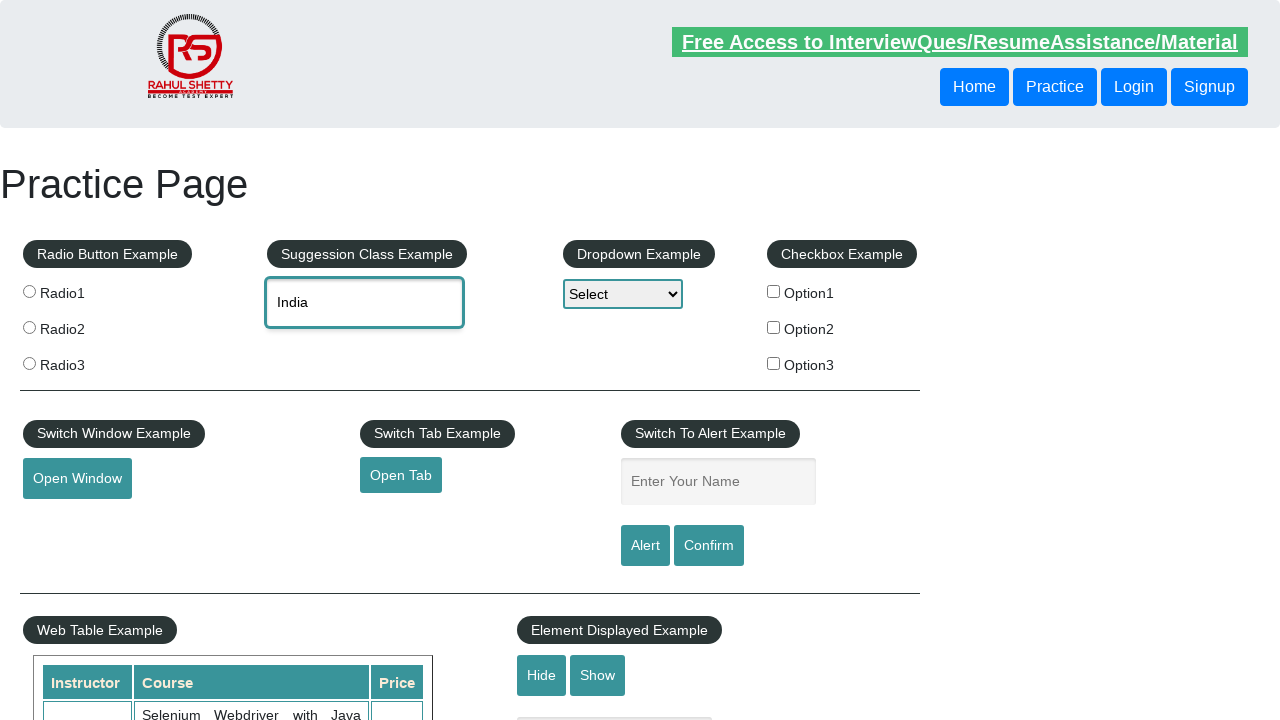

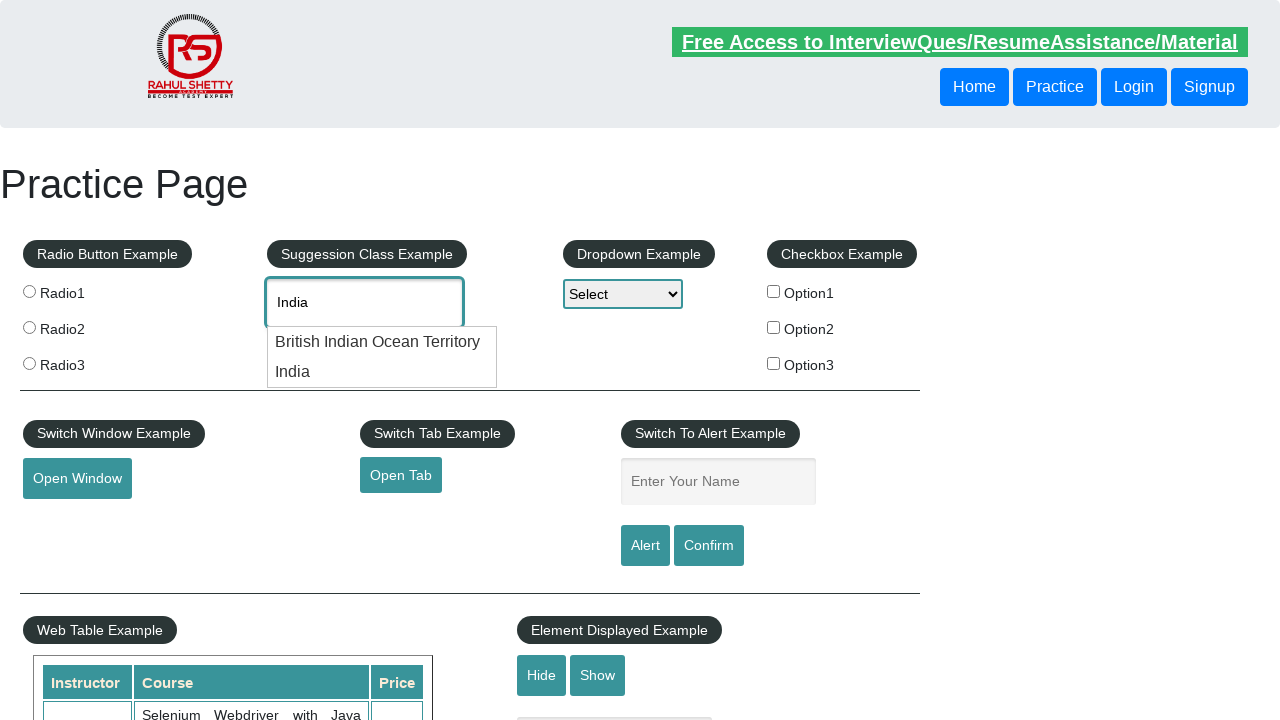